Tests checkbox interactions by checking the first unchecked checkbox and unchecking the second checked checkbox

Starting URL: https://the-internet.herokuapp.com/checkboxes

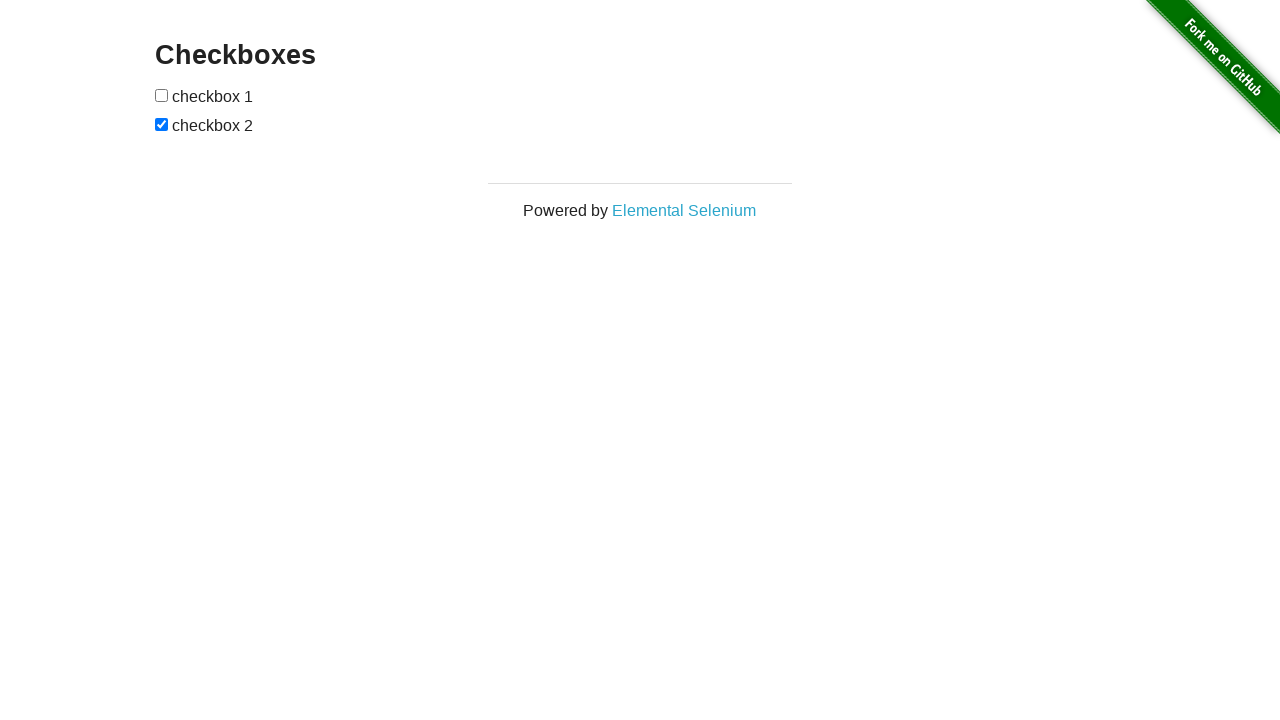

Located the first checkbox element
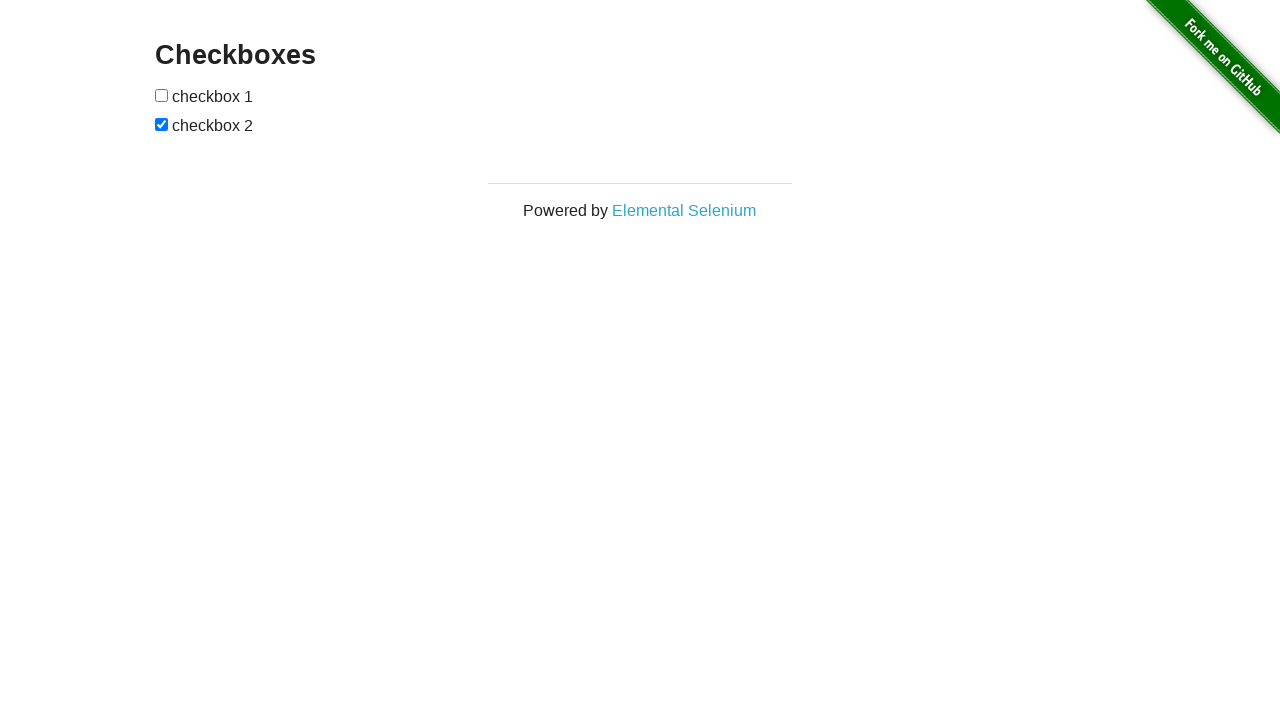

Verified first checkbox is unchecked
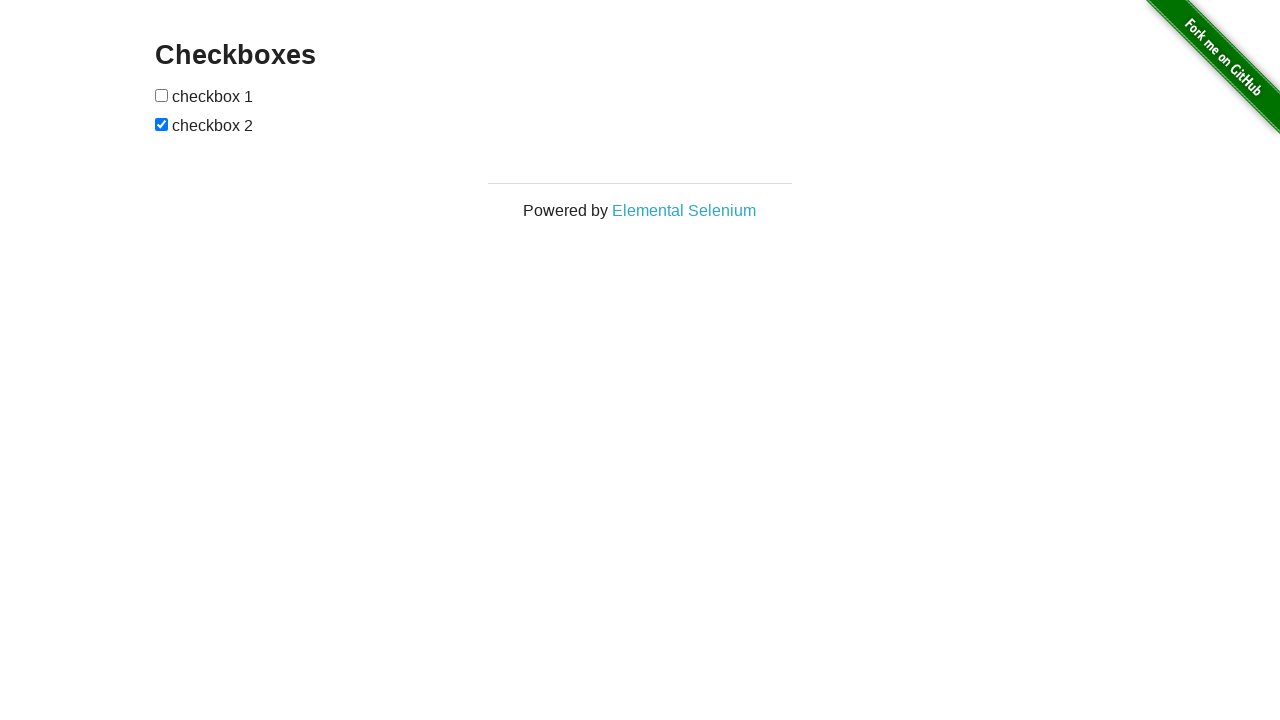

Clicked first checkbox to check it at (162, 95) on (//form[@id='checkboxes']/input)[1]
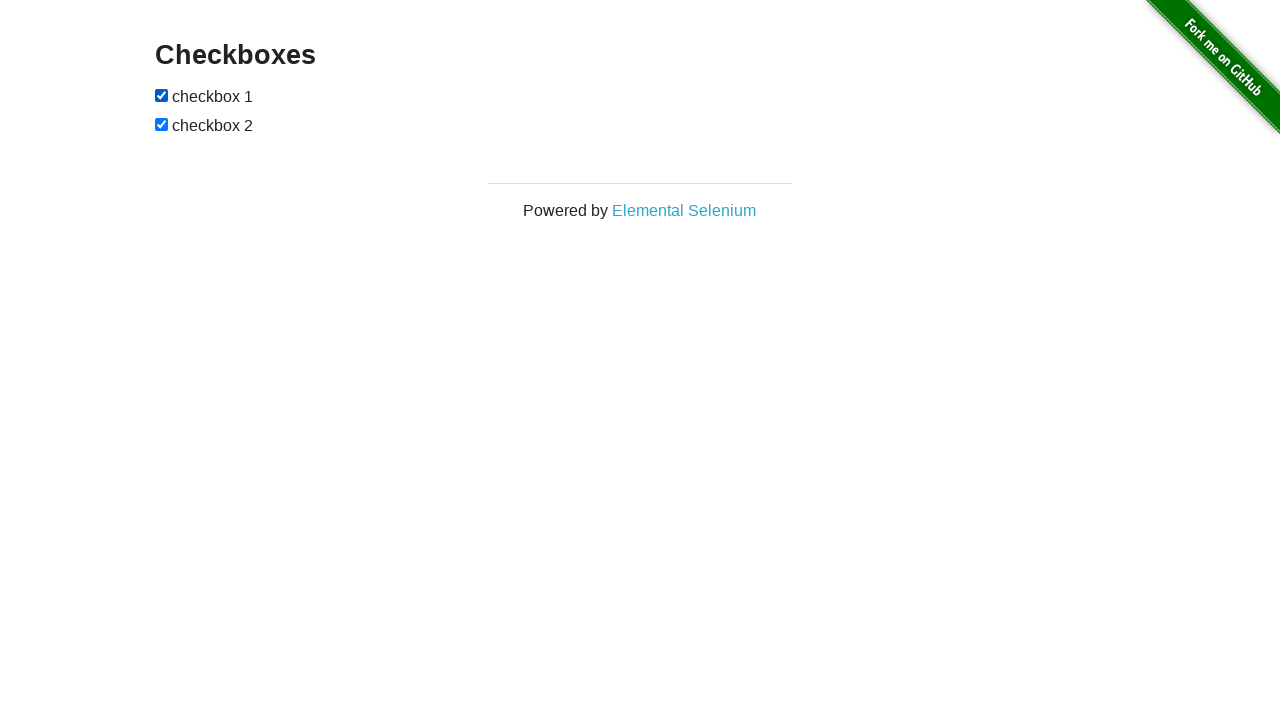

Located the second checkbox element
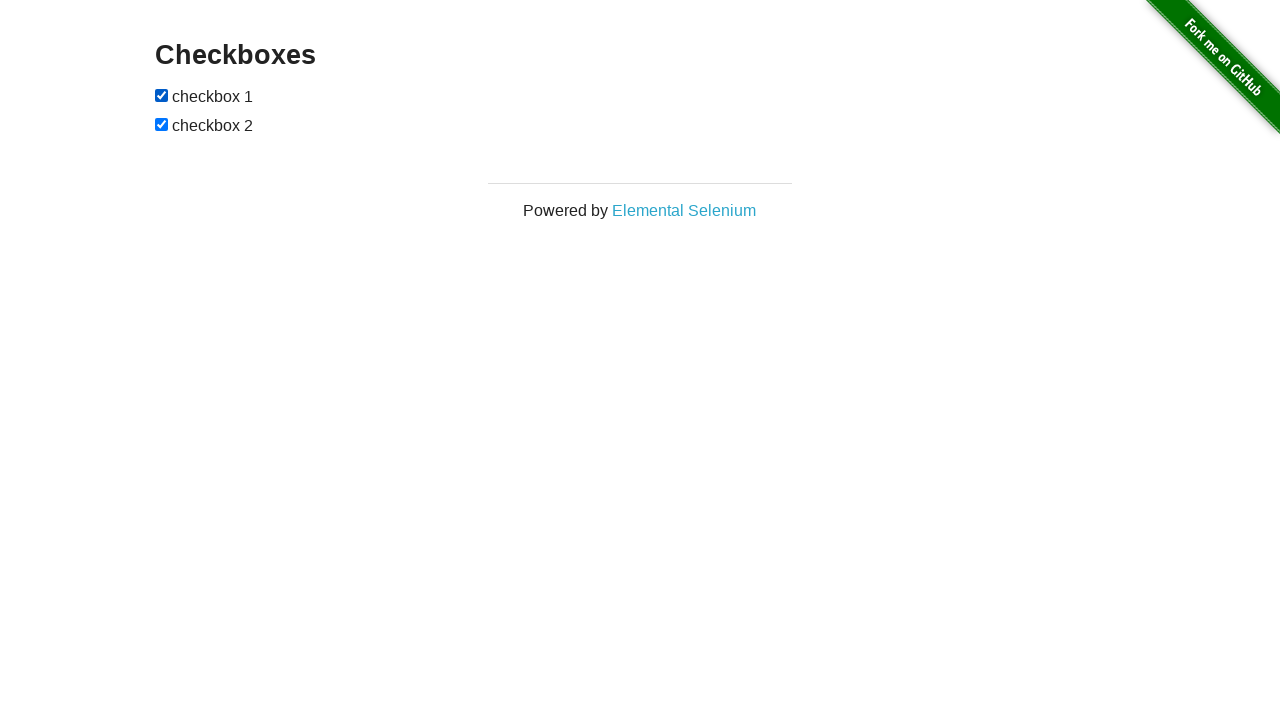

Verified second checkbox is checked
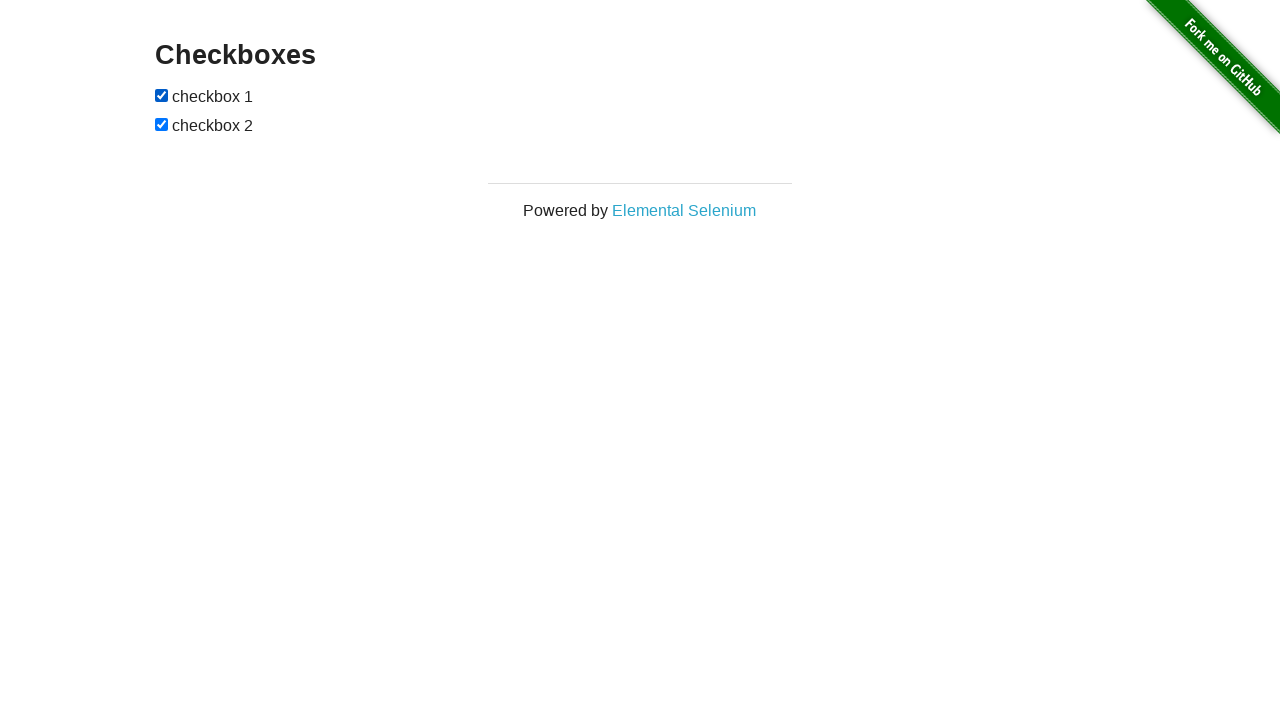

Clicked second checkbox to uncheck it at (162, 124) on (//form[@id='checkboxes']/input)[2]
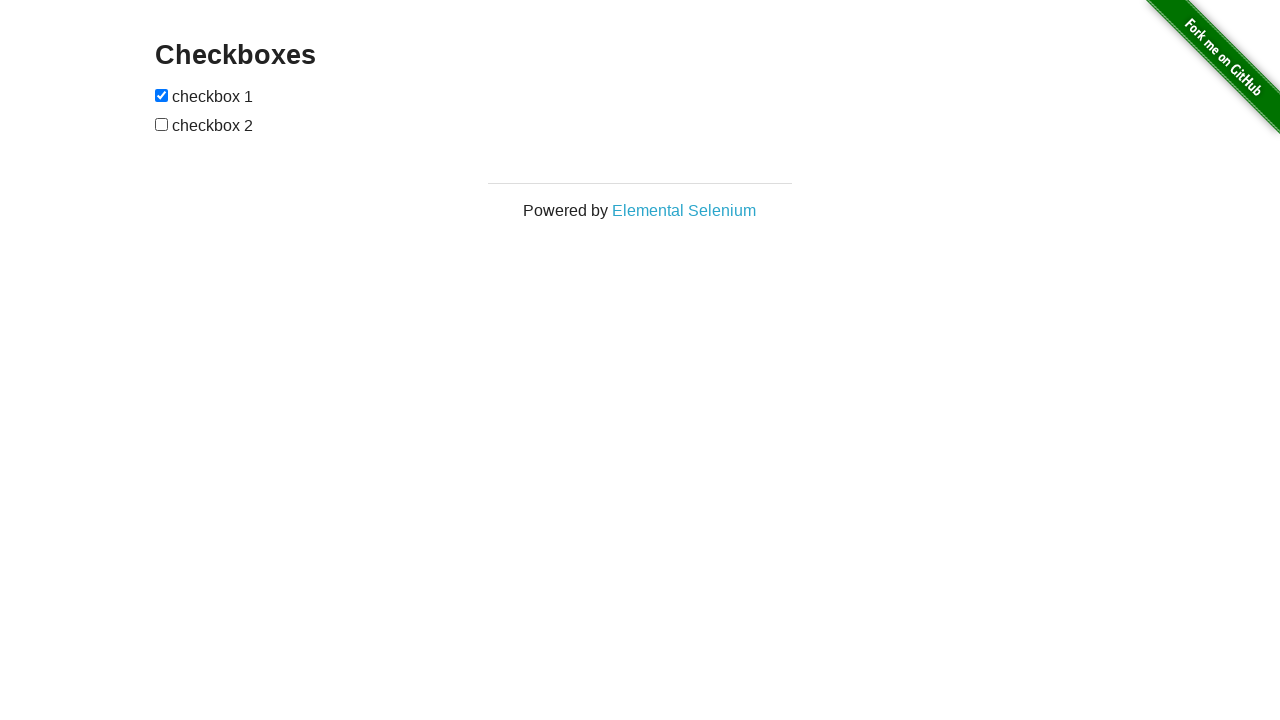

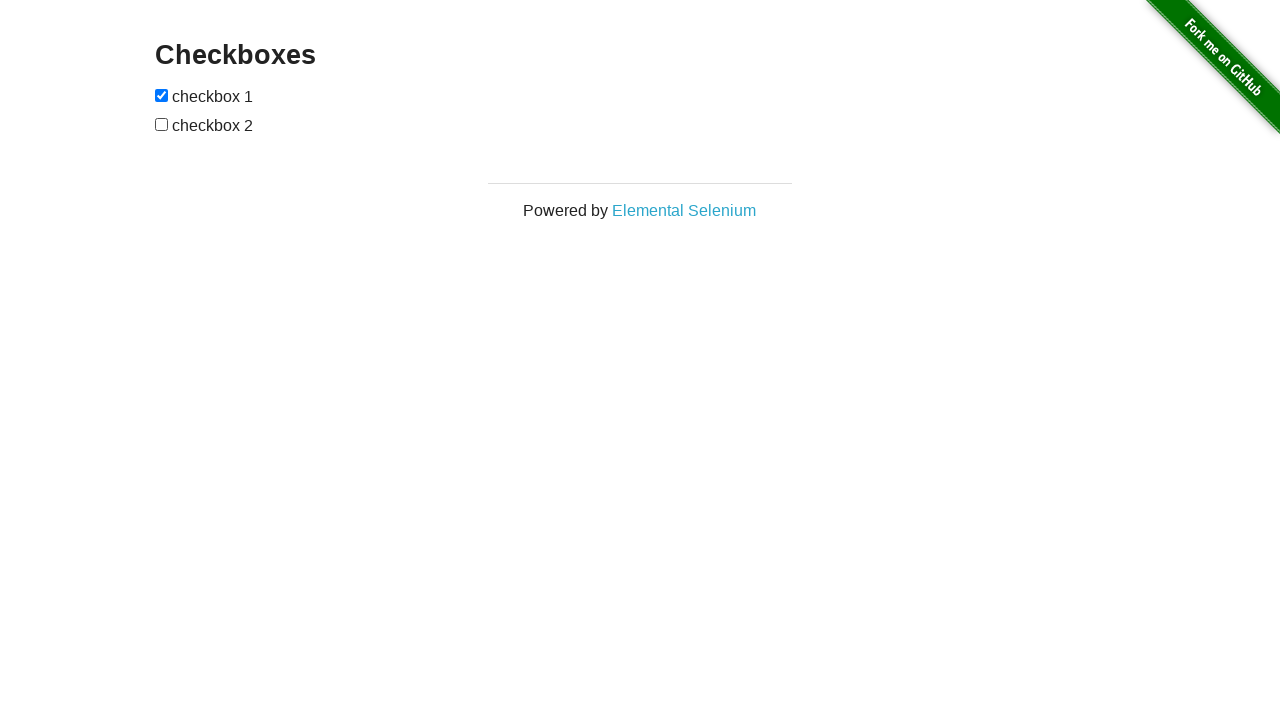